Navigates directly to INDEC's trade statistics page and clicks on a download link.

Starting URL: https://www.indec.gob.ar/indec/web/Nivel4-Tema-3-5-31

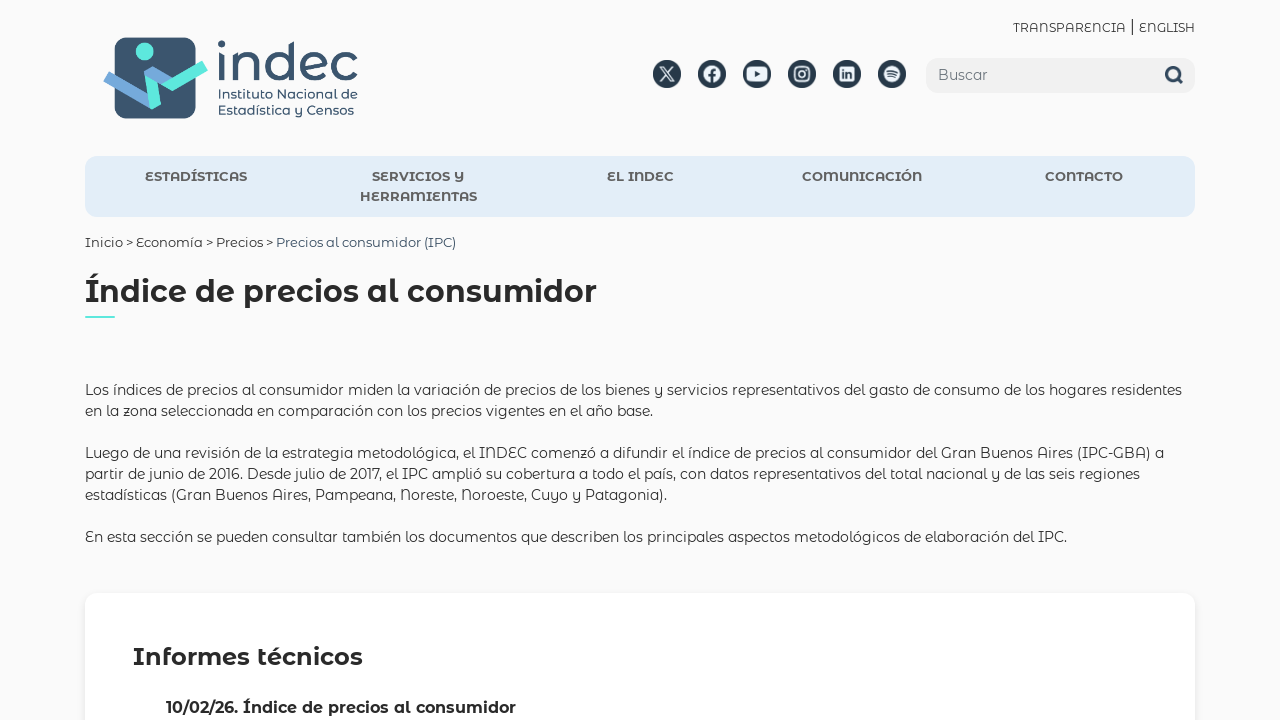

Navigated to INDEC's trade statistics page
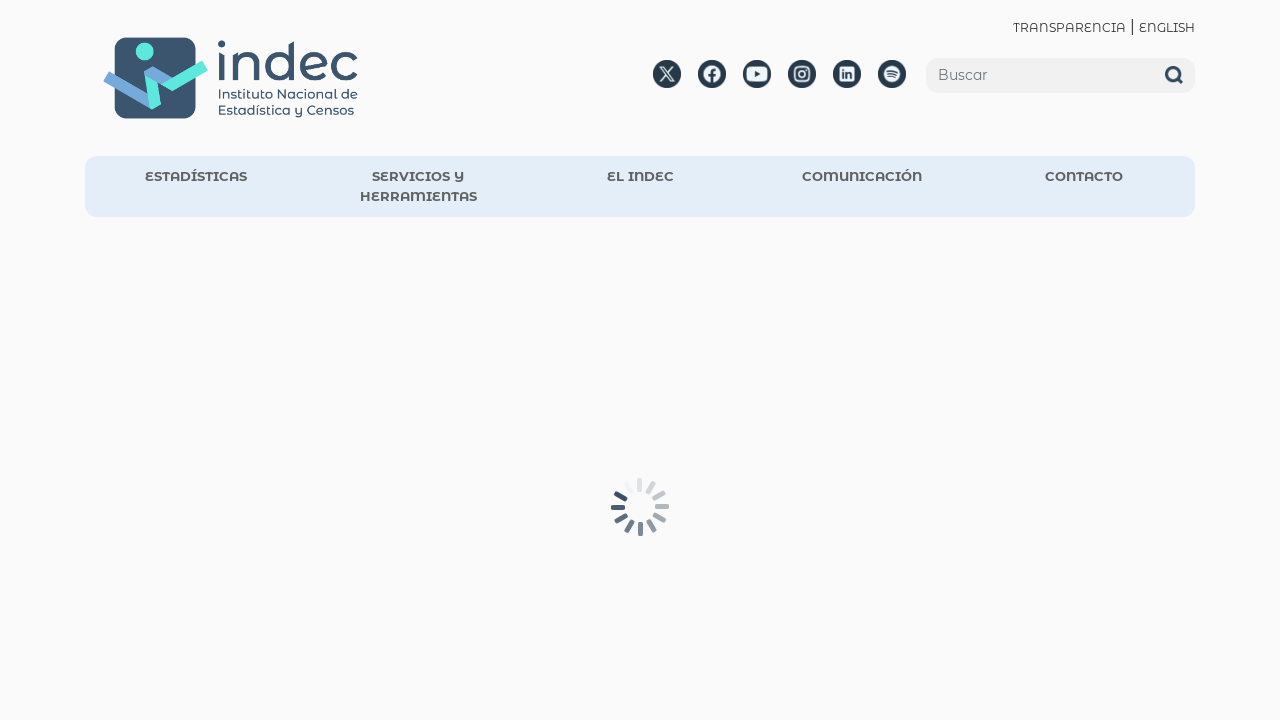

Clicked the download link on trade statistics page at (764, 350) on xpath=//*[@id="1"]/div[2]/div[1]/div[2]/div/div/a
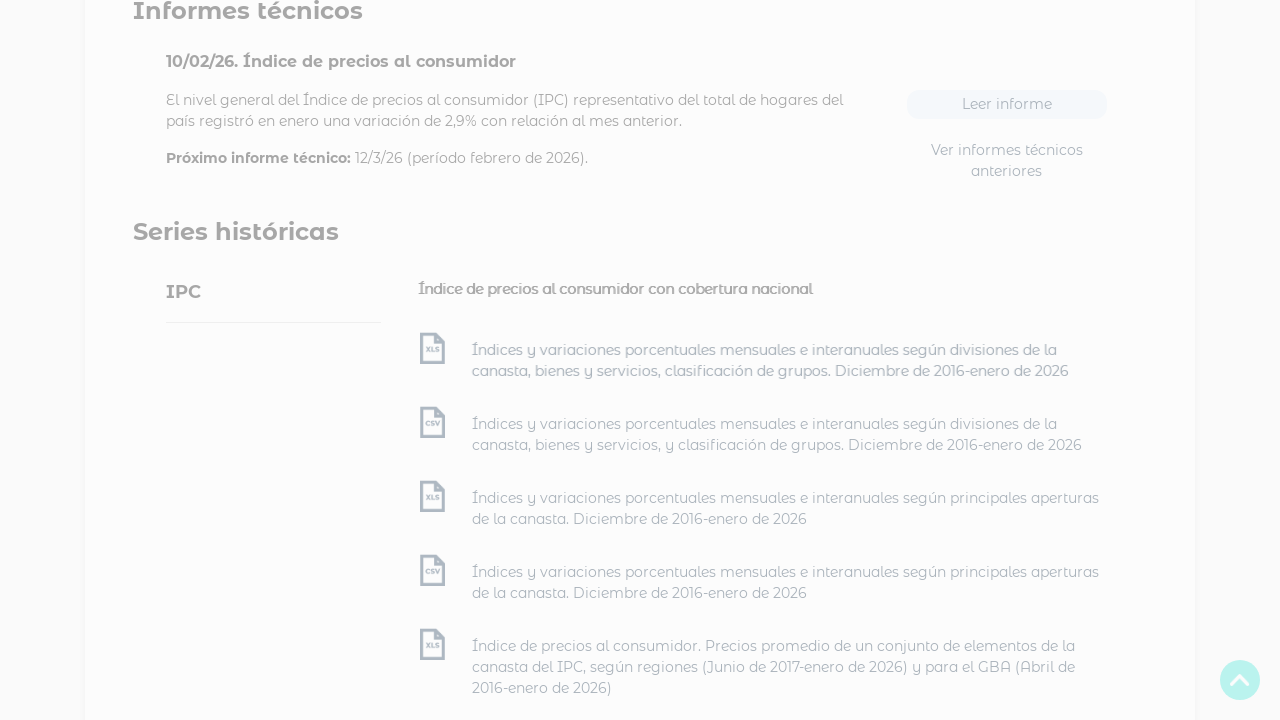

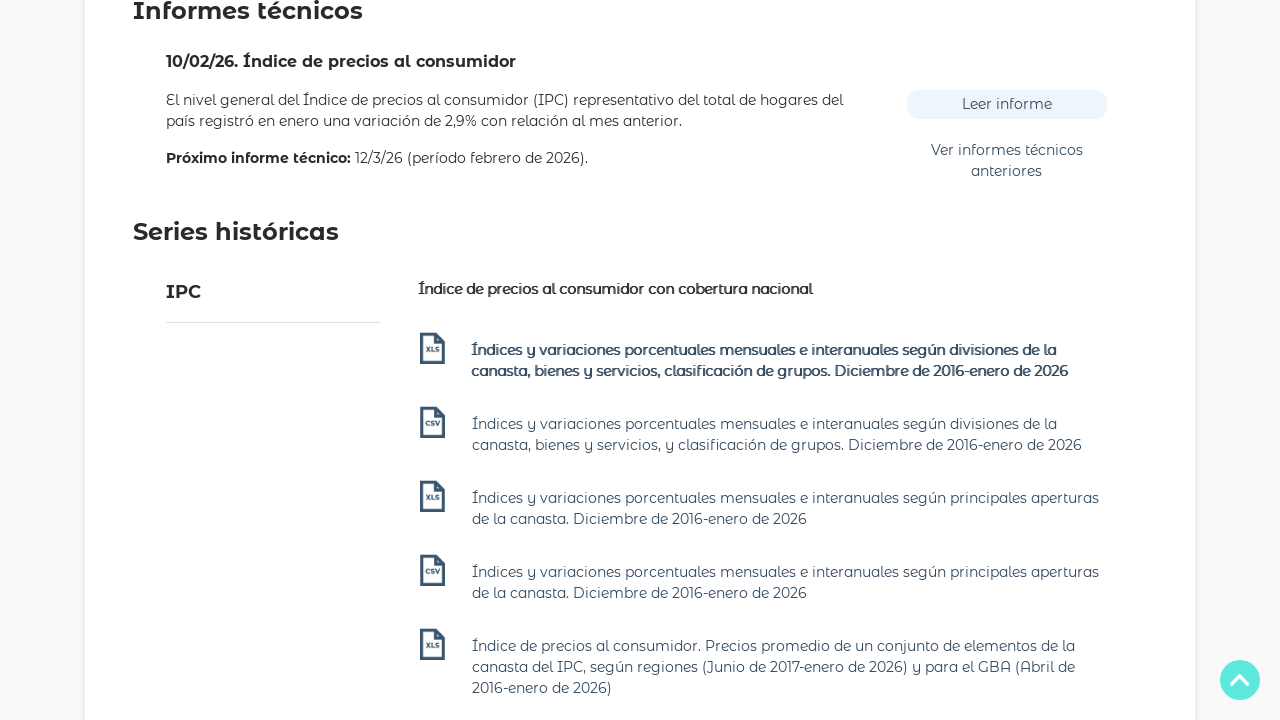